Tests JavaScript alert handling by clicking a confirm button, waiting for the alert to appear, and then dismissing it

Starting URL: https://demoqa.com/alerts

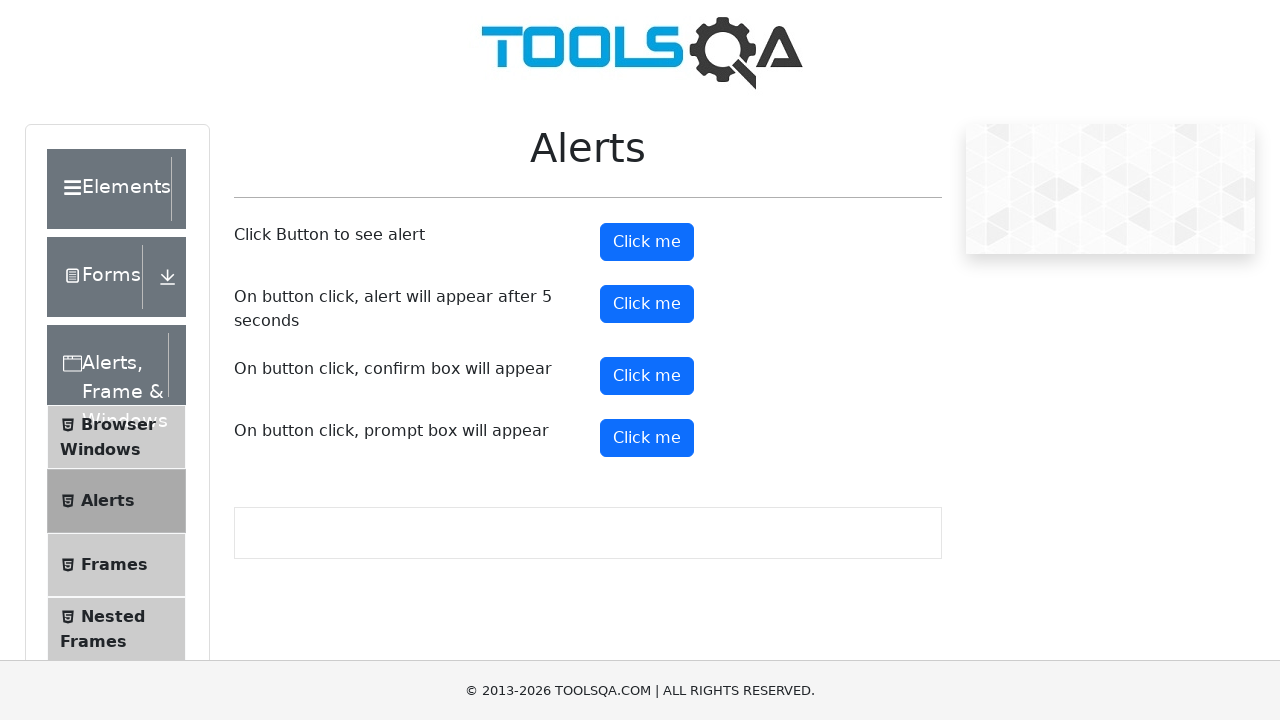

Clicked confirm button to trigger the alert at (647, 376) on #confirmButton
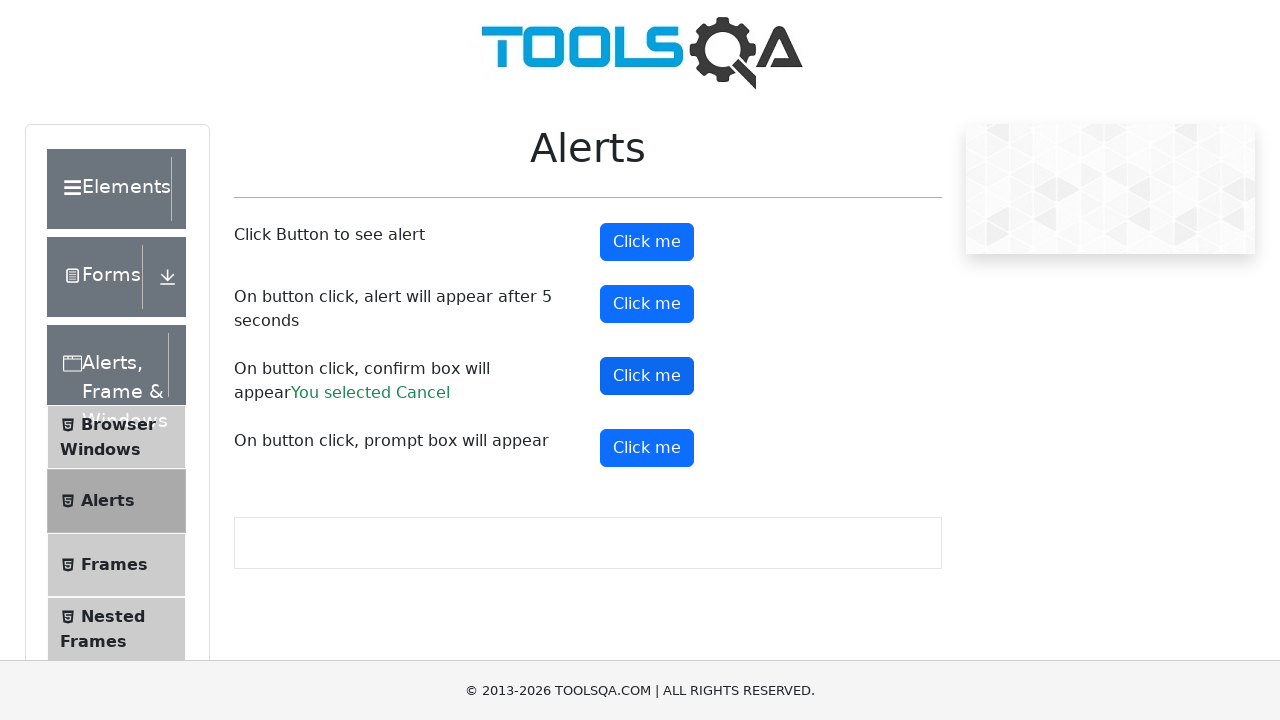

Set up dialog handler to dismiss alerts
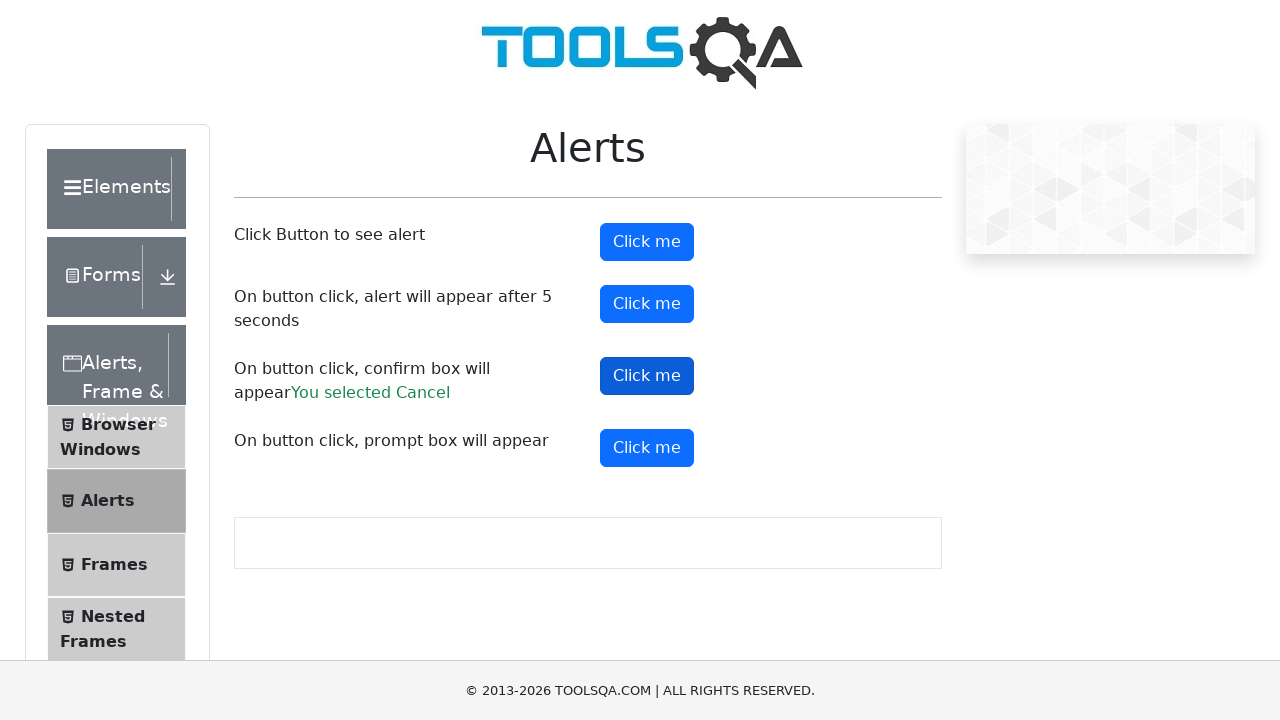

Clicked confirm button again to trigger and handle the dialog at (647, 376) on #confirmButton
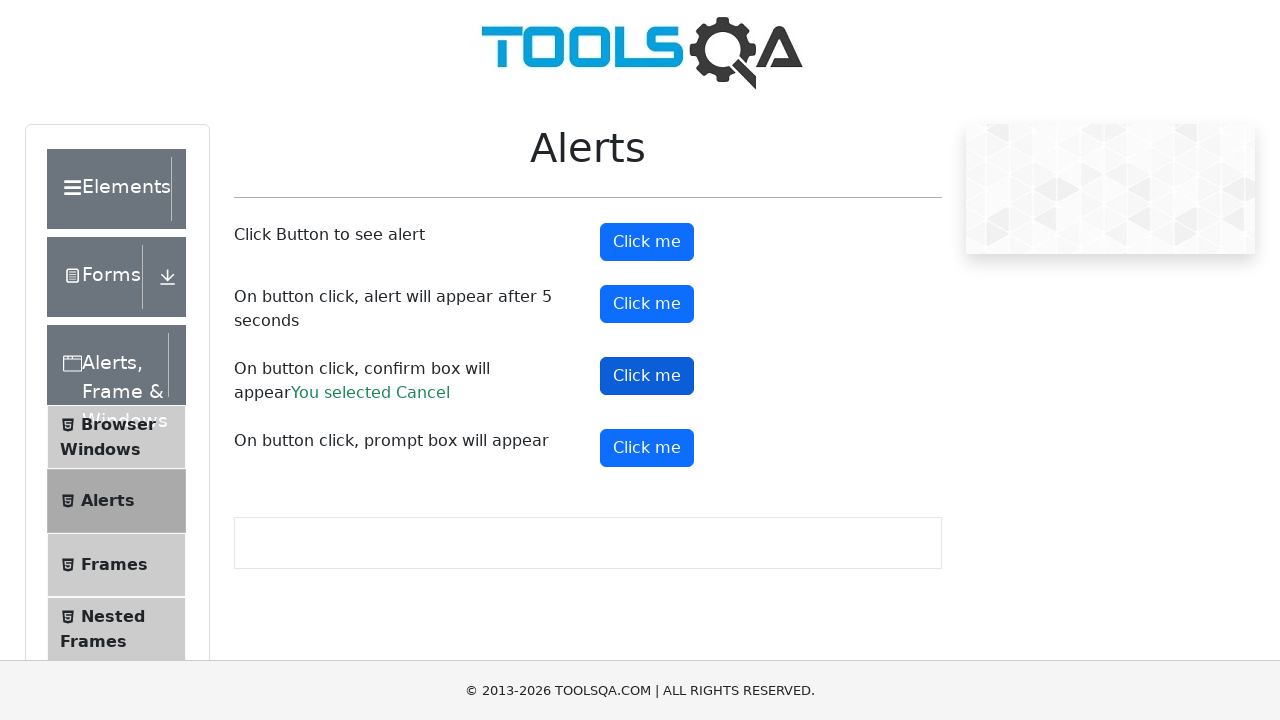

Waited 1000ms for dialog interaction to complete
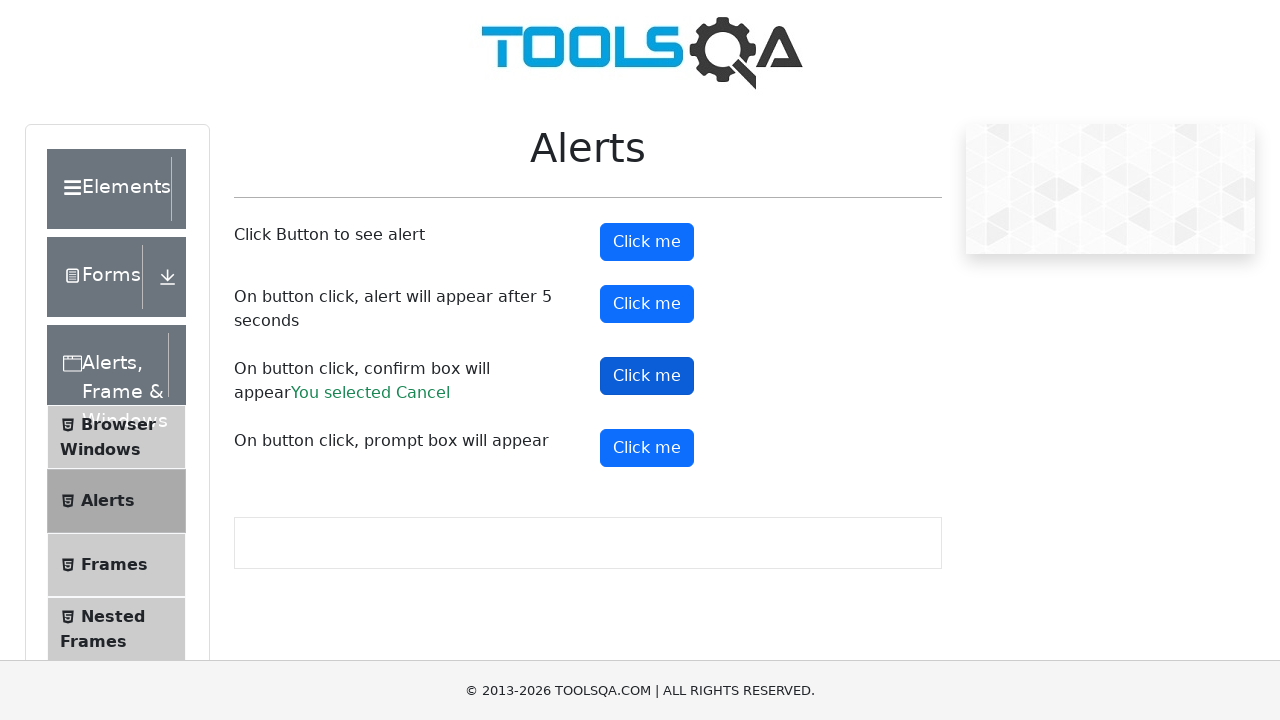

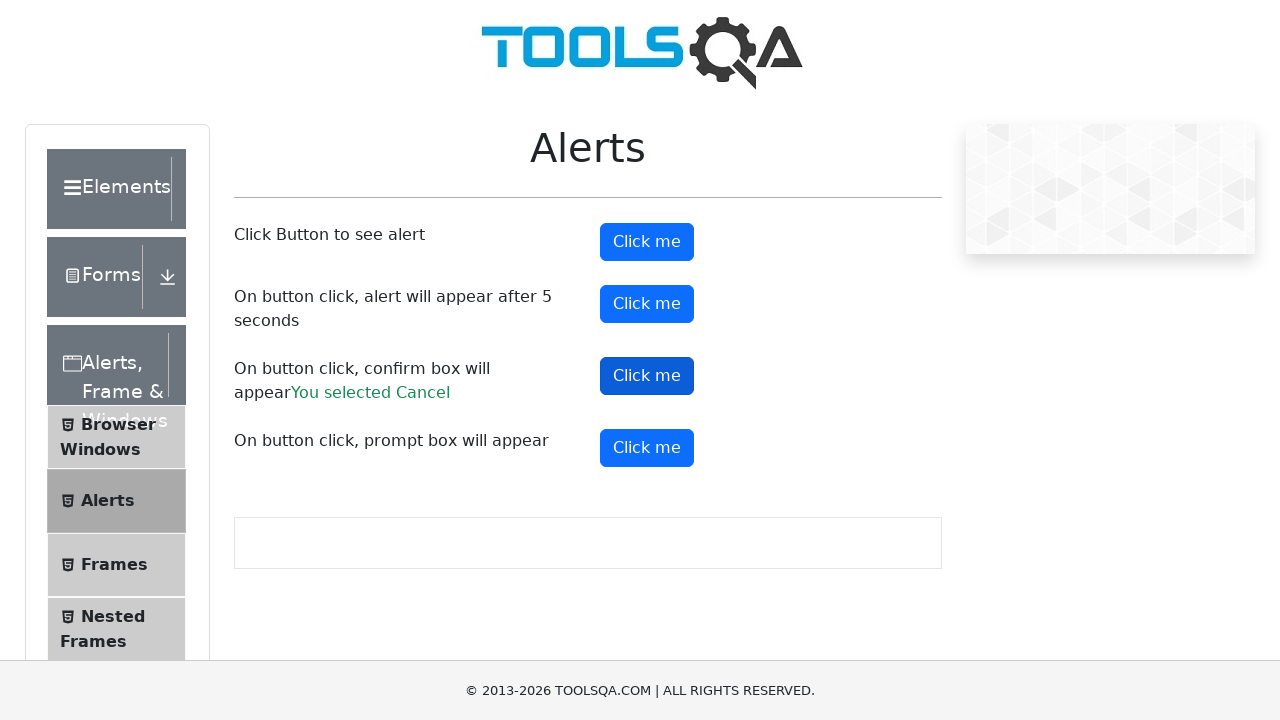